Tests sortable functionality on jQueryUI demo by dragging a list item to reorder it

Starting URL: https://jqueryui.com/sortable/

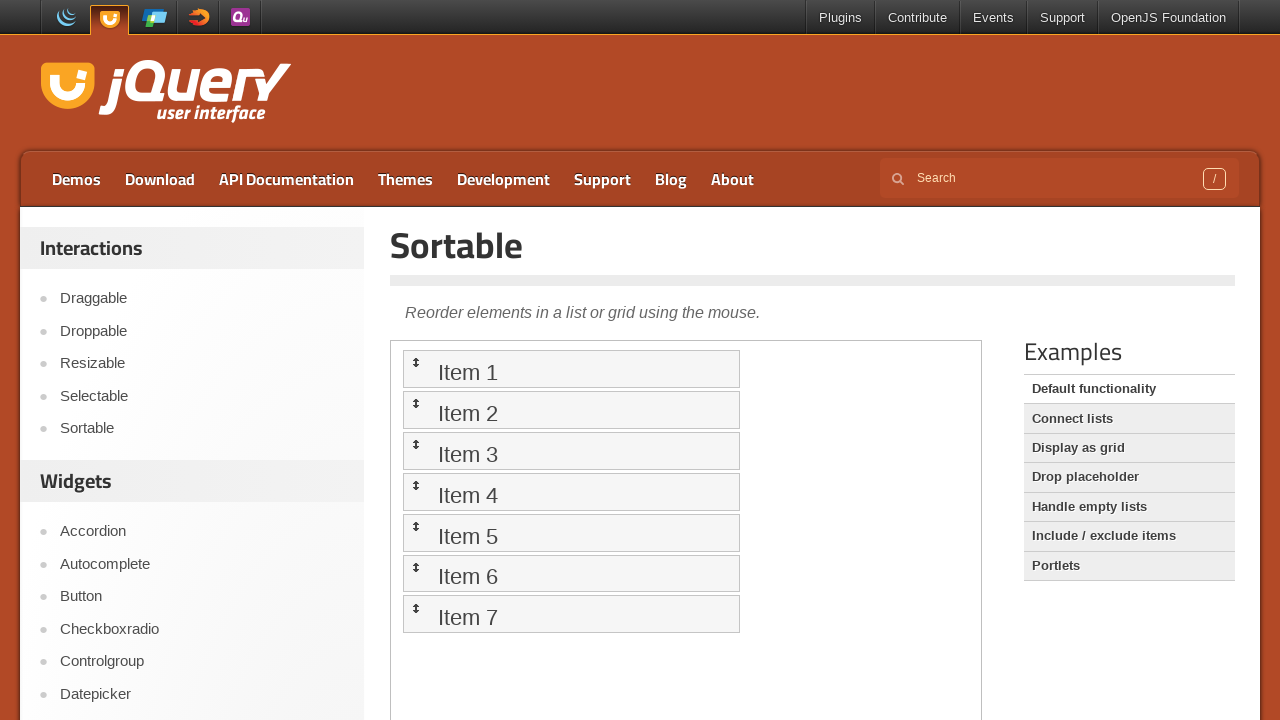

Located demo iframe for sortable widget
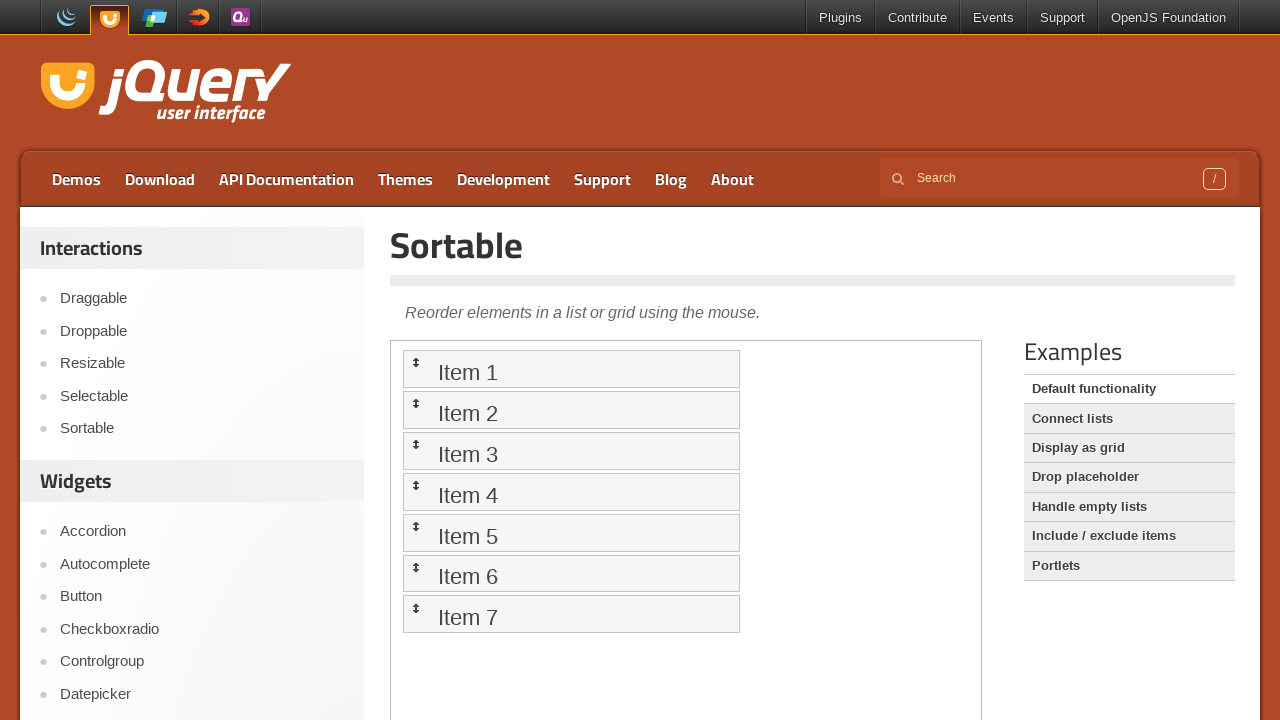

Located first sortable list item
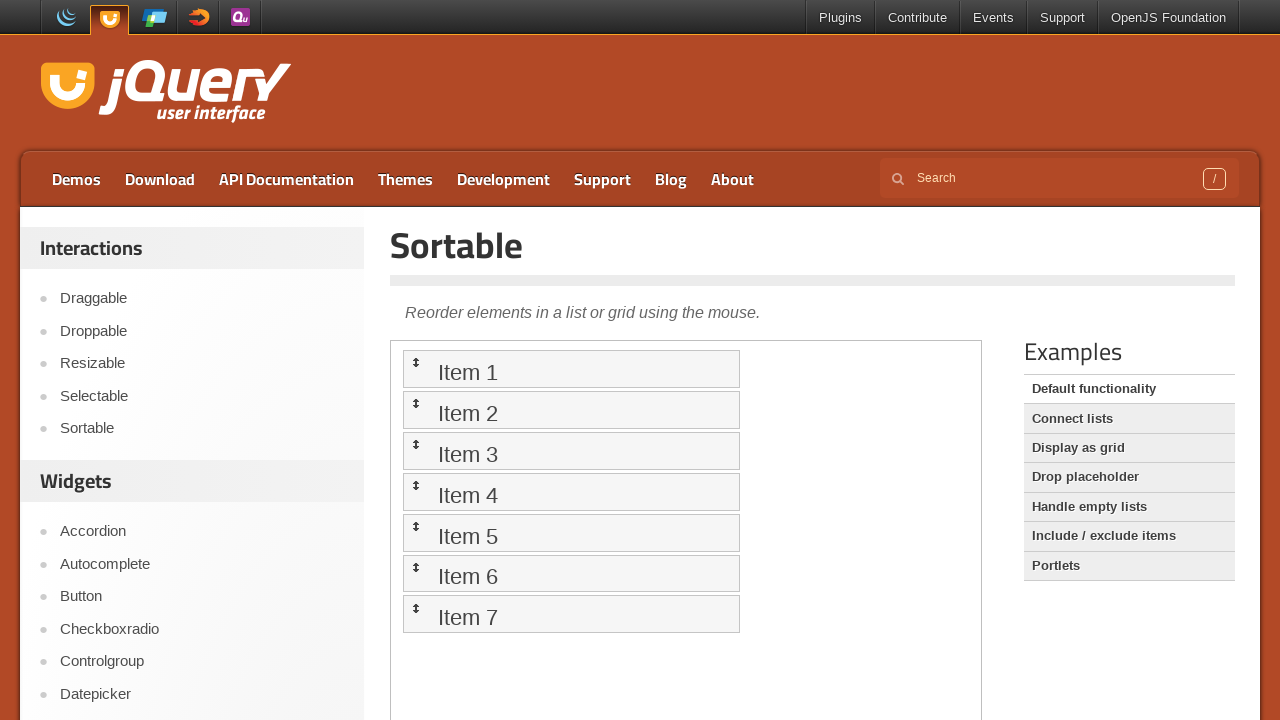

Retrieved bounding box of sortable item
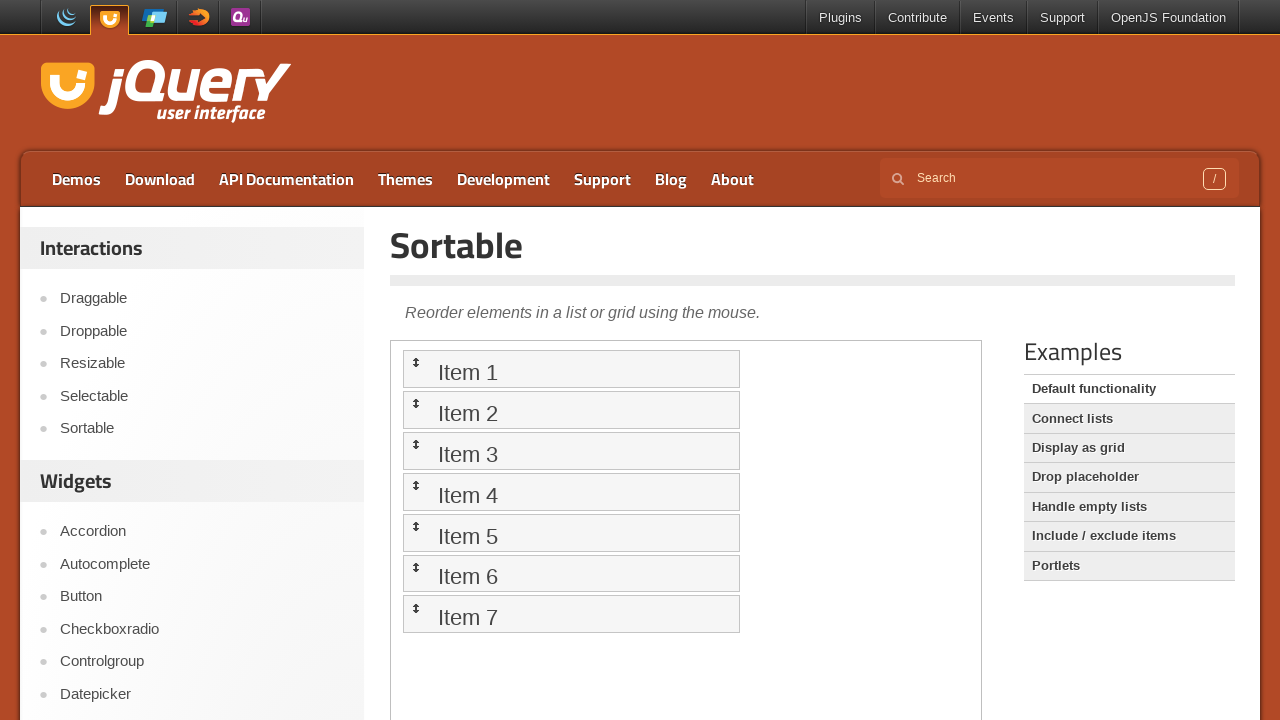

Moved mouse to center of sortable item at (571, 369)
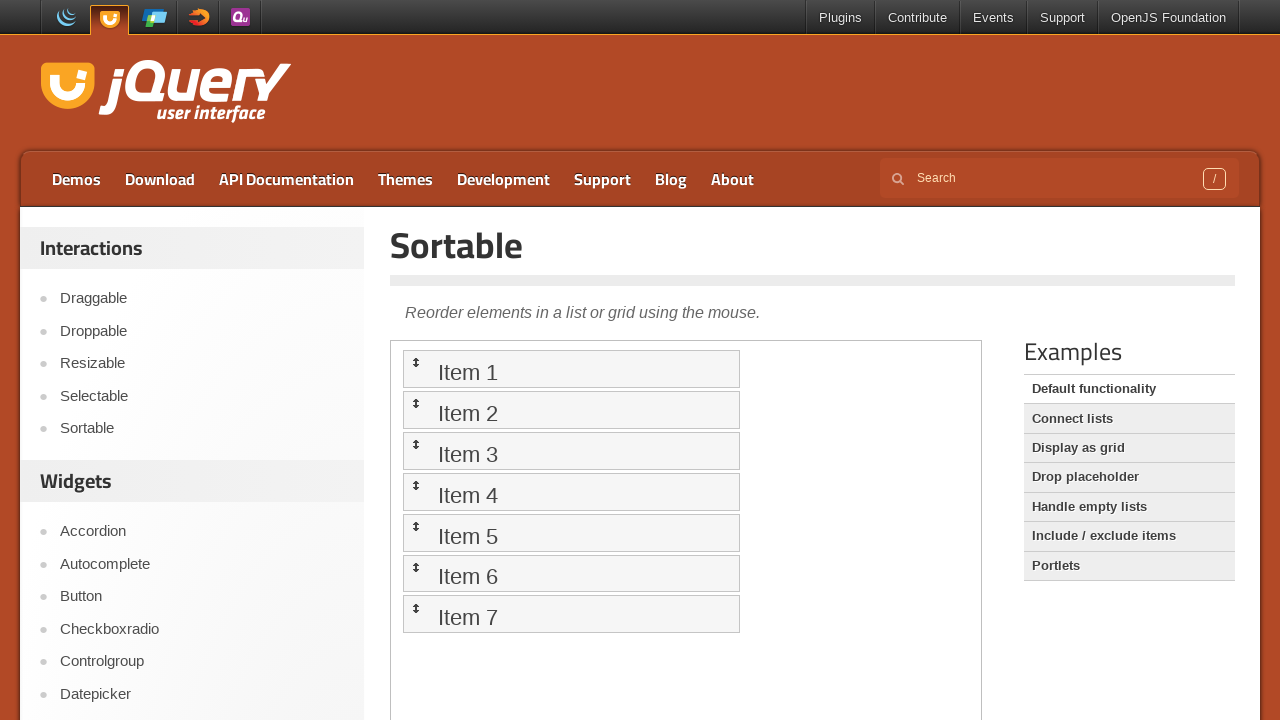

Pressed mouse button down to start drag at (571, 369)
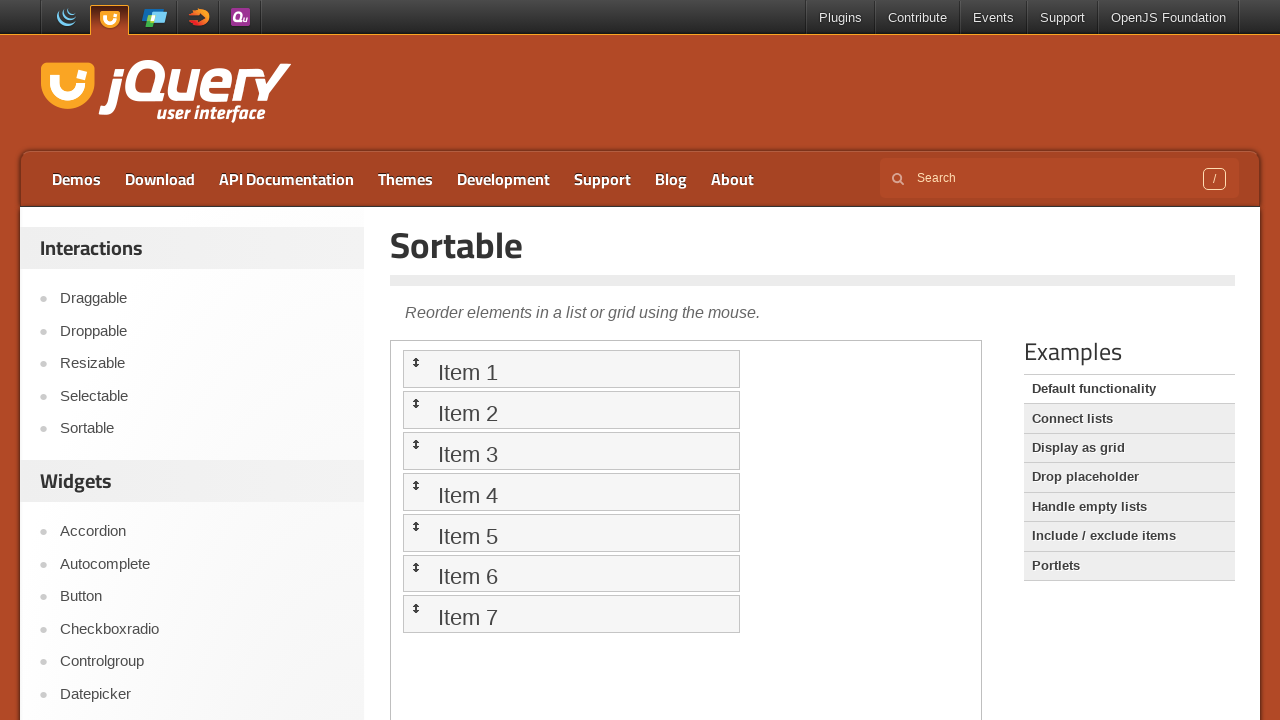

Dragged sortable item down by 100 pixels at (571, 469)
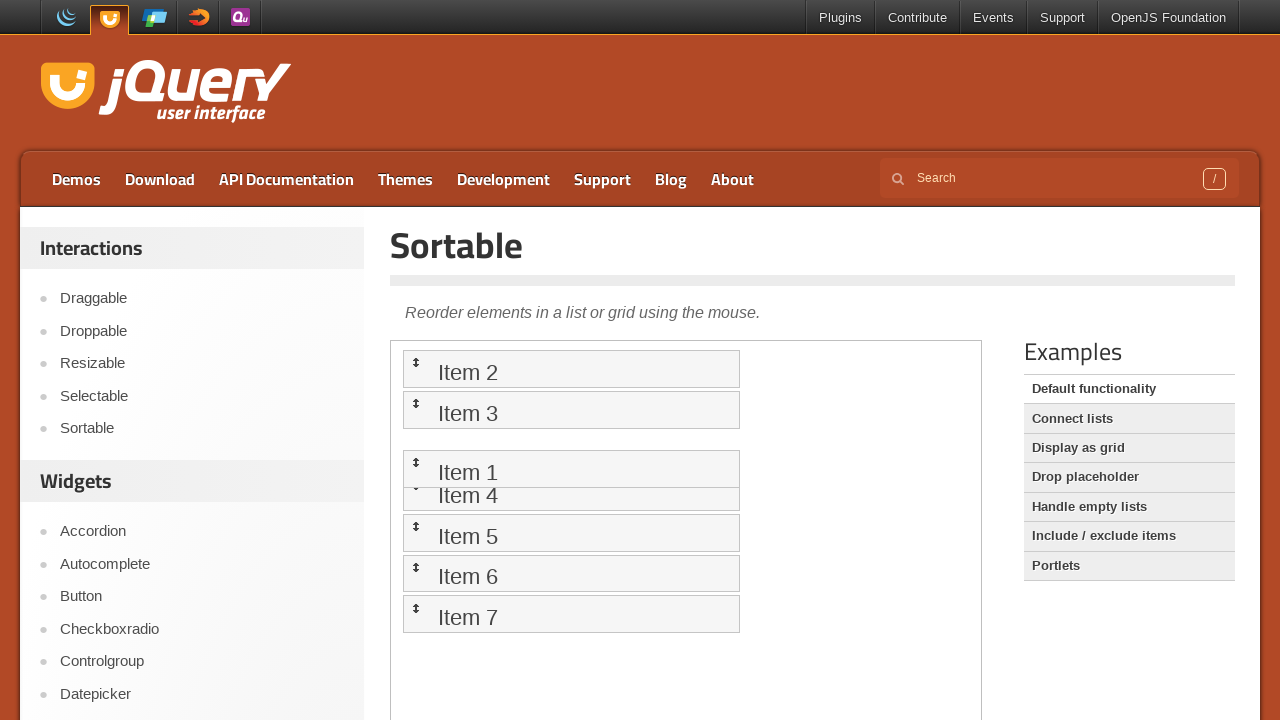

Released mouse button to complete drag and reorder list item at (571, 469)
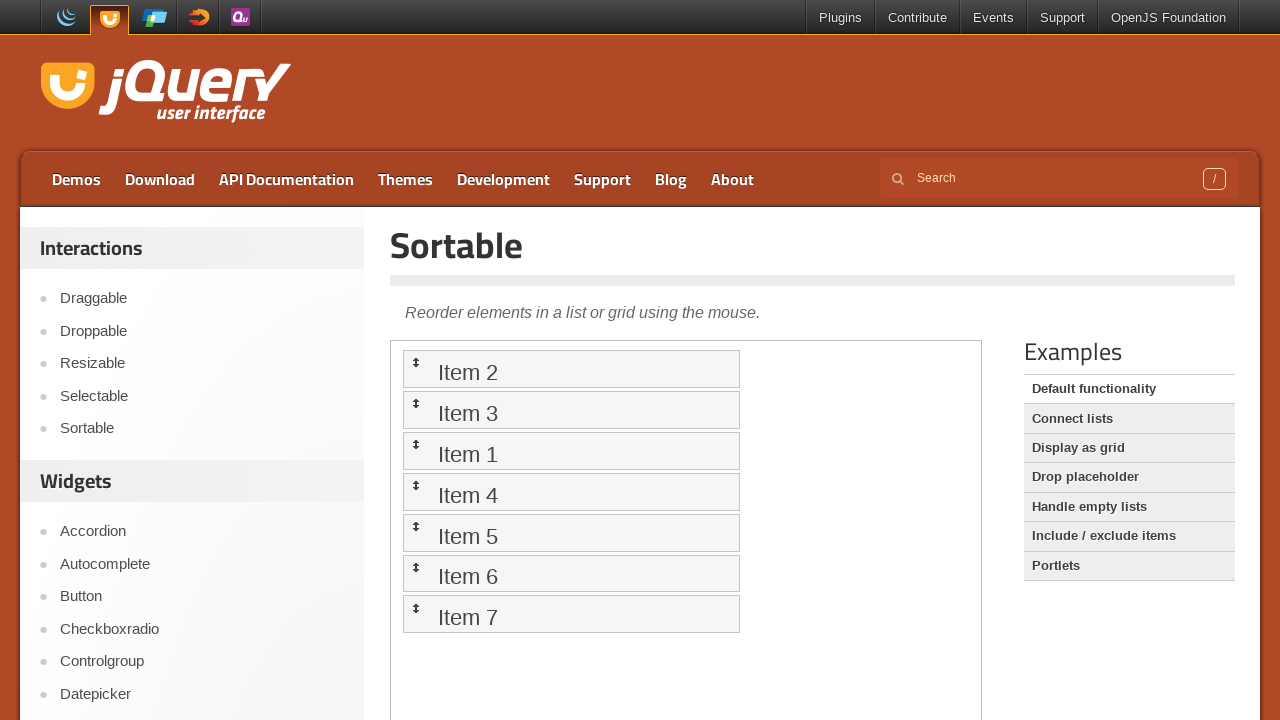

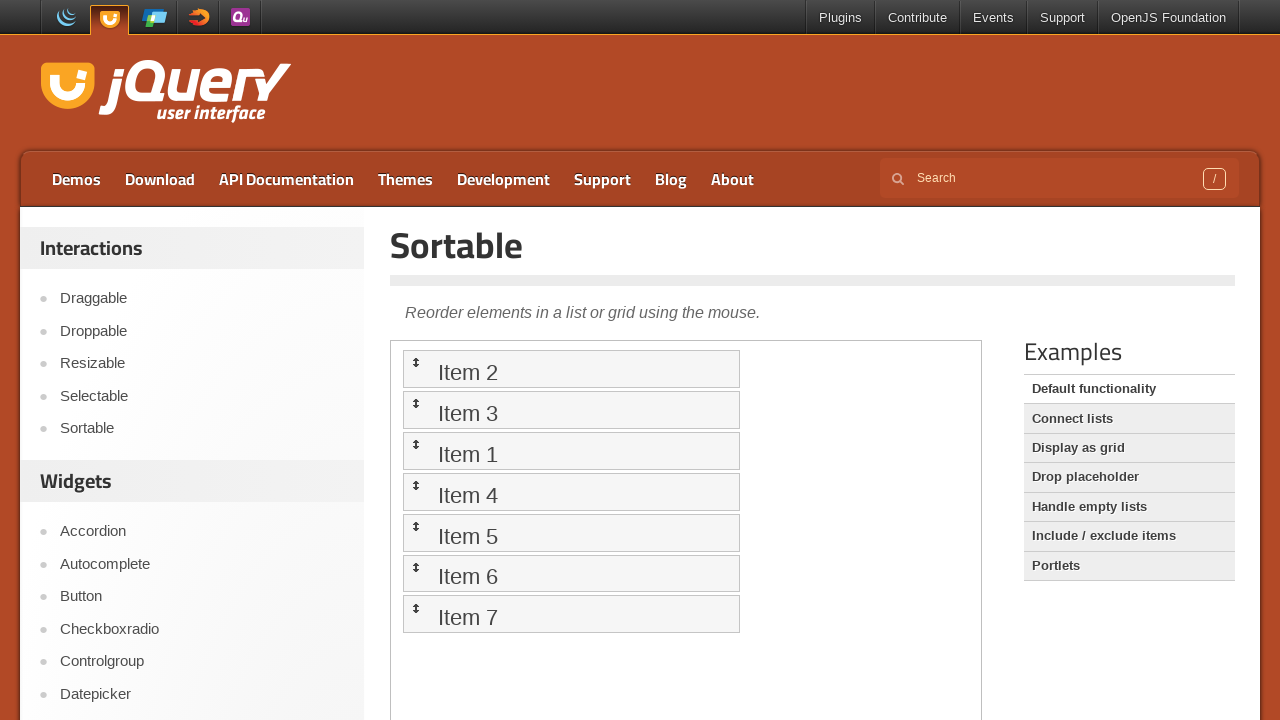